Navigates to the DemoQA homepage and verifies the page loads by checking the title

Starting URL: https://demoqa.com

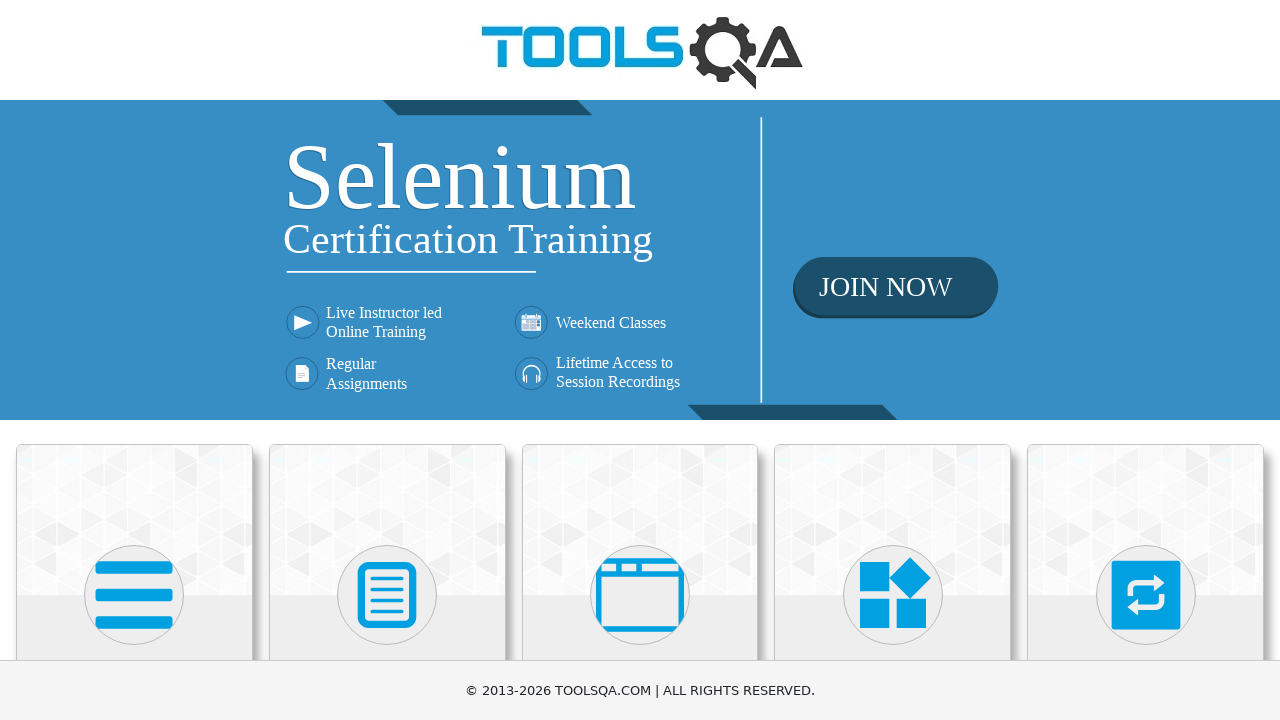

Navigated to DemoQA homepage
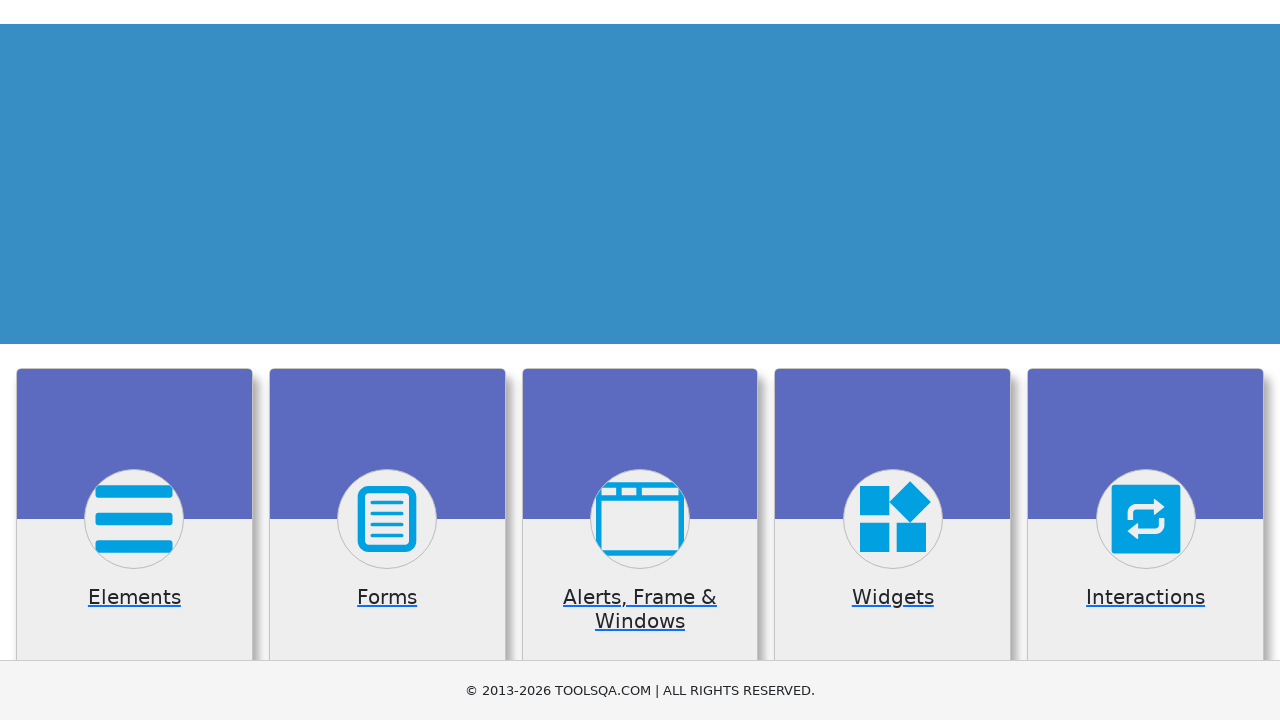

Page fully loaded (domcontentloaded state)
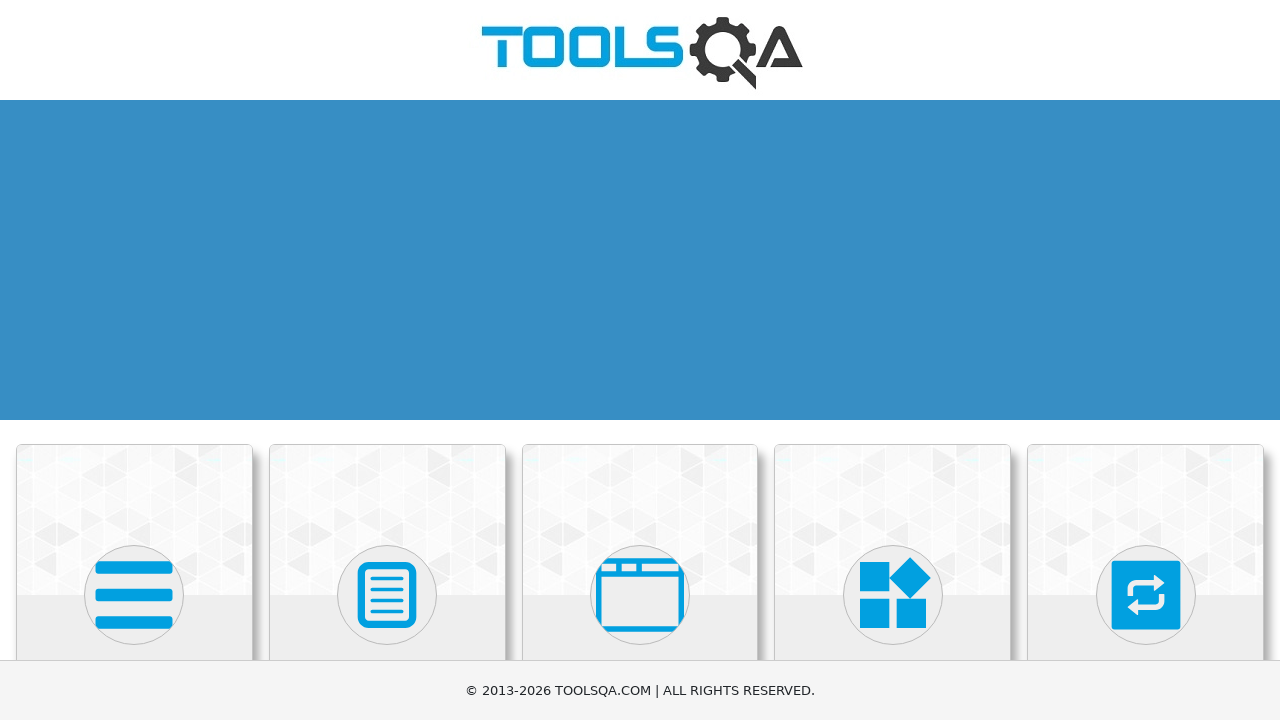

Retrieved page title: demosite
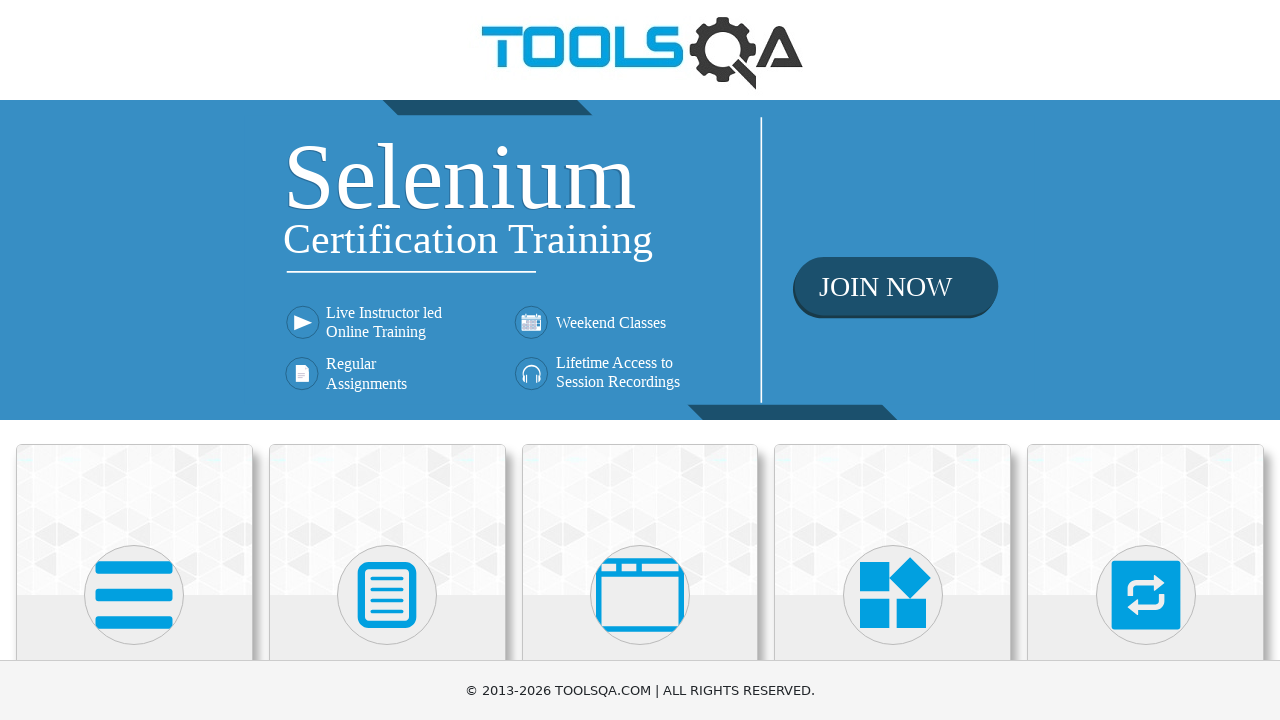

Printed page title to console
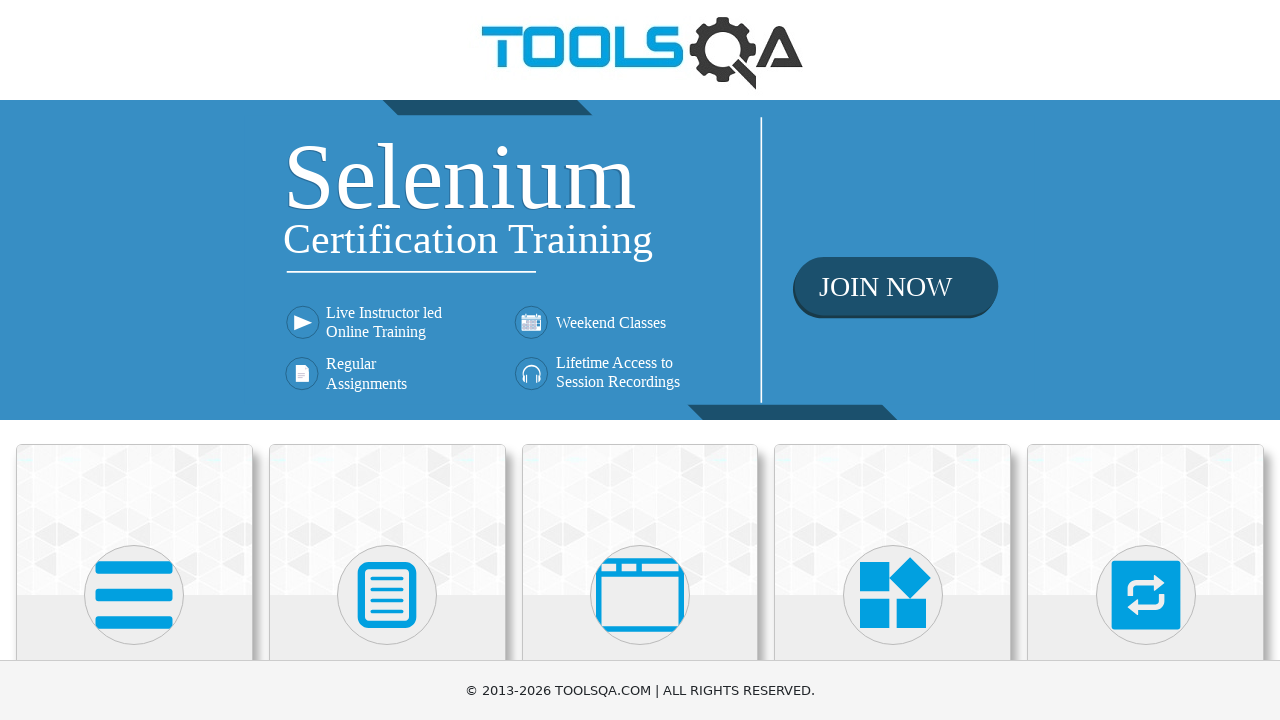

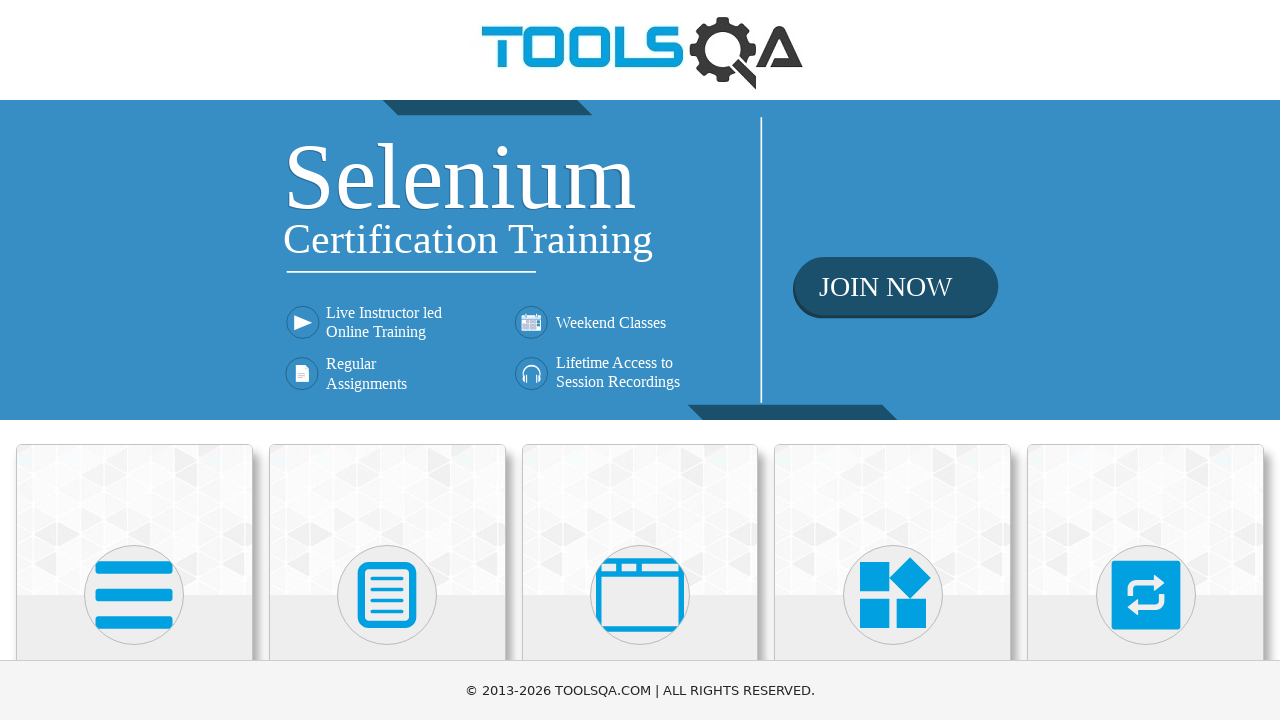